Tests successful registration with valid username and matching strong passwords

Starting URL: https://dsportalapp.herokuapp.com/

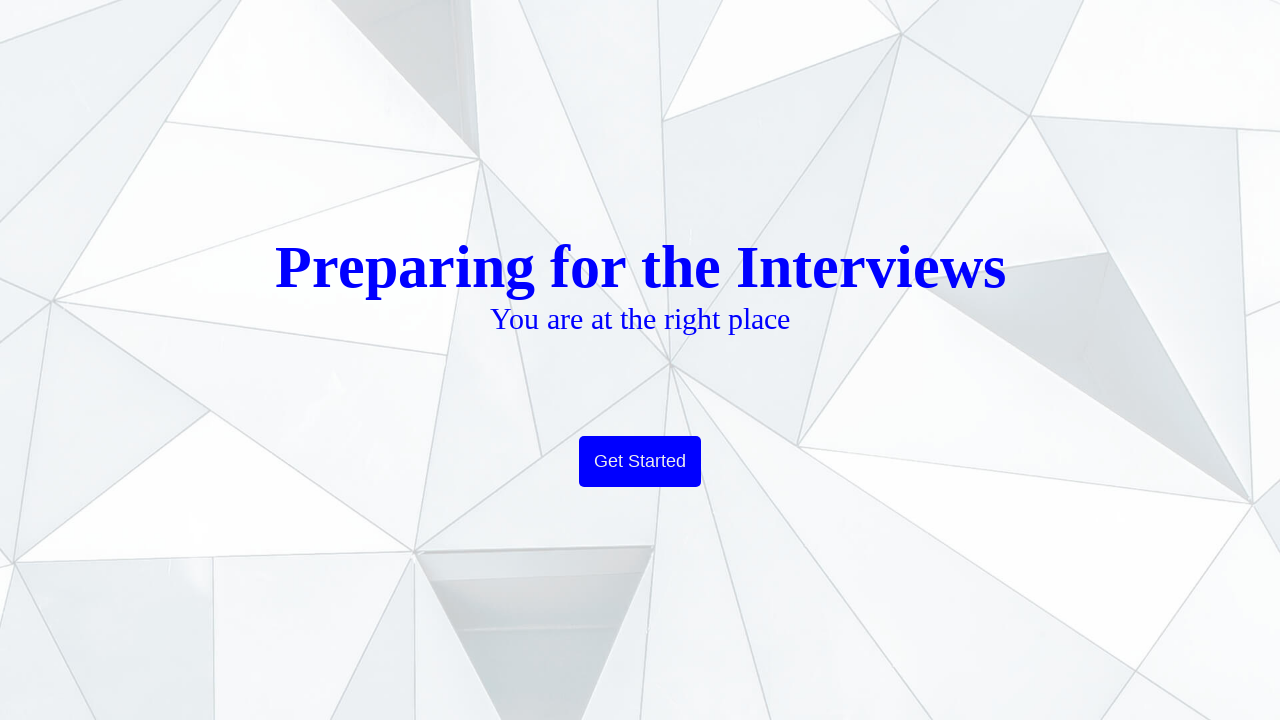

Clicked Get Started button at (640, 462) on xpath=//button[text()='Get Started']
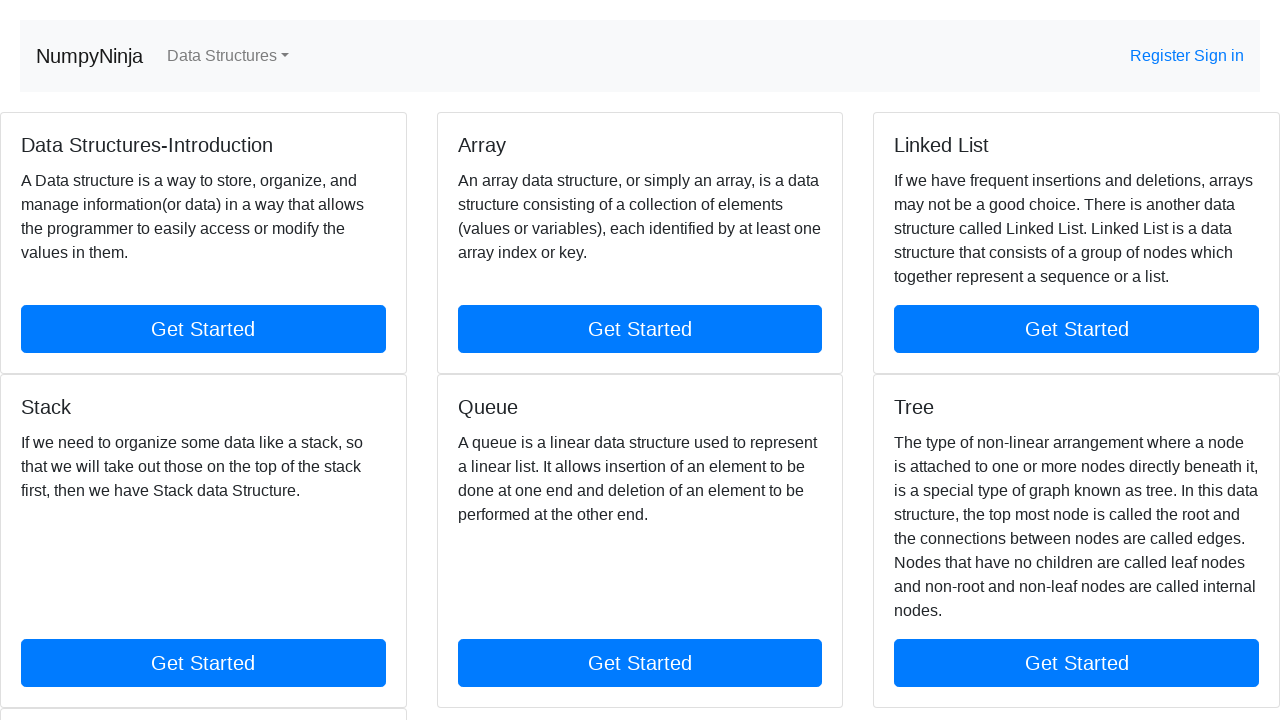

Clicked Register link at (1162, 56) on xpath=//a[text()=' Register ']
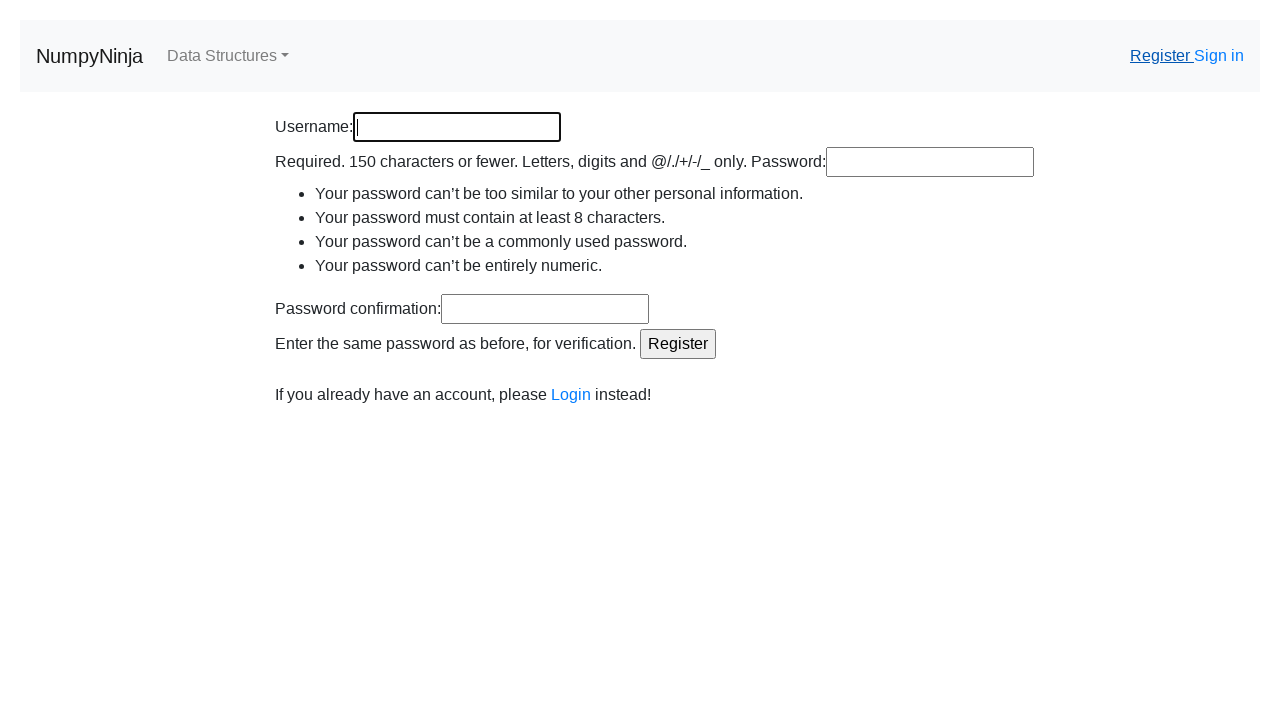

Entered username 'Indu' on input[name='username']
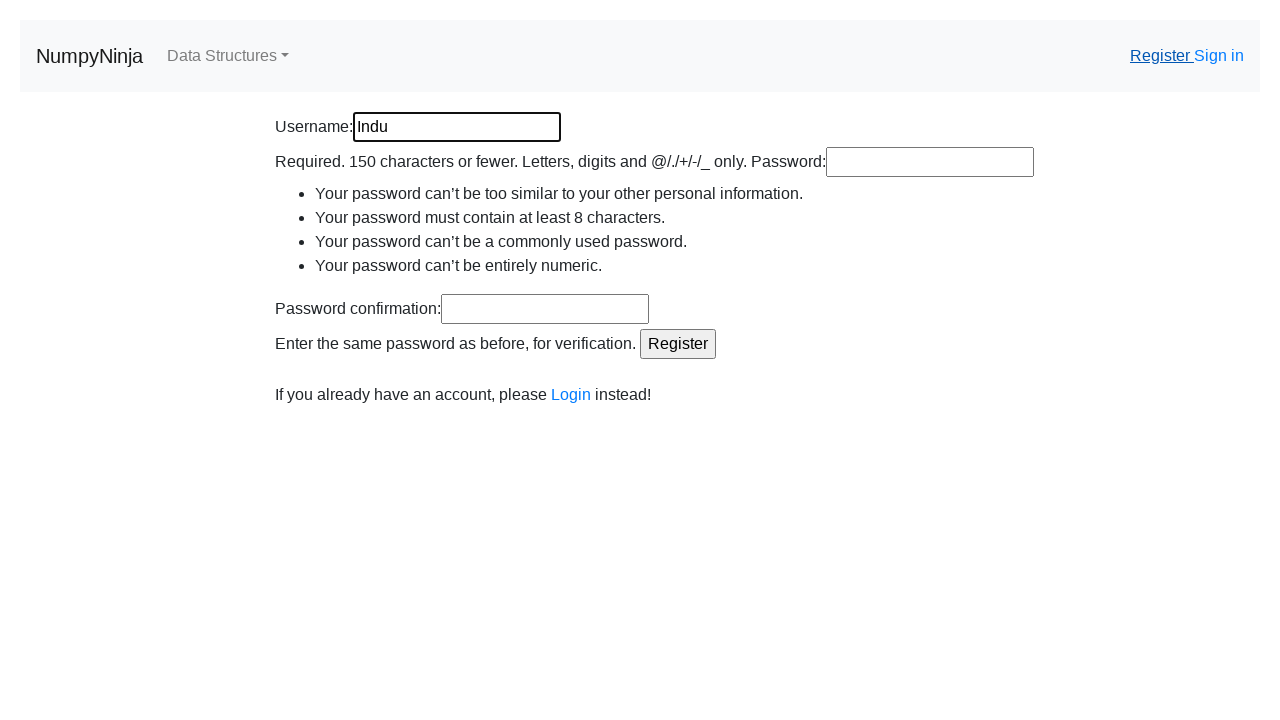

Entered strong password 'Selenium@123' on input[name='password1']
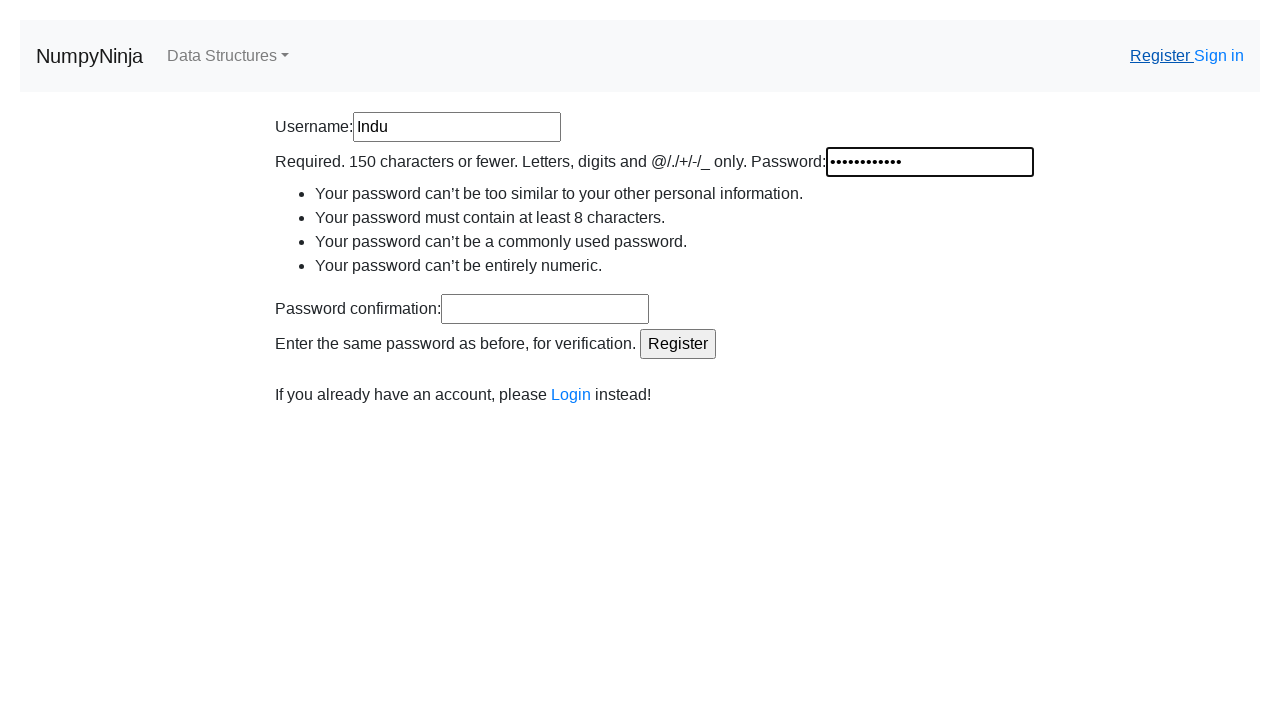

Entered matching confirmation password 'Selenium@123' on input[name='password2']
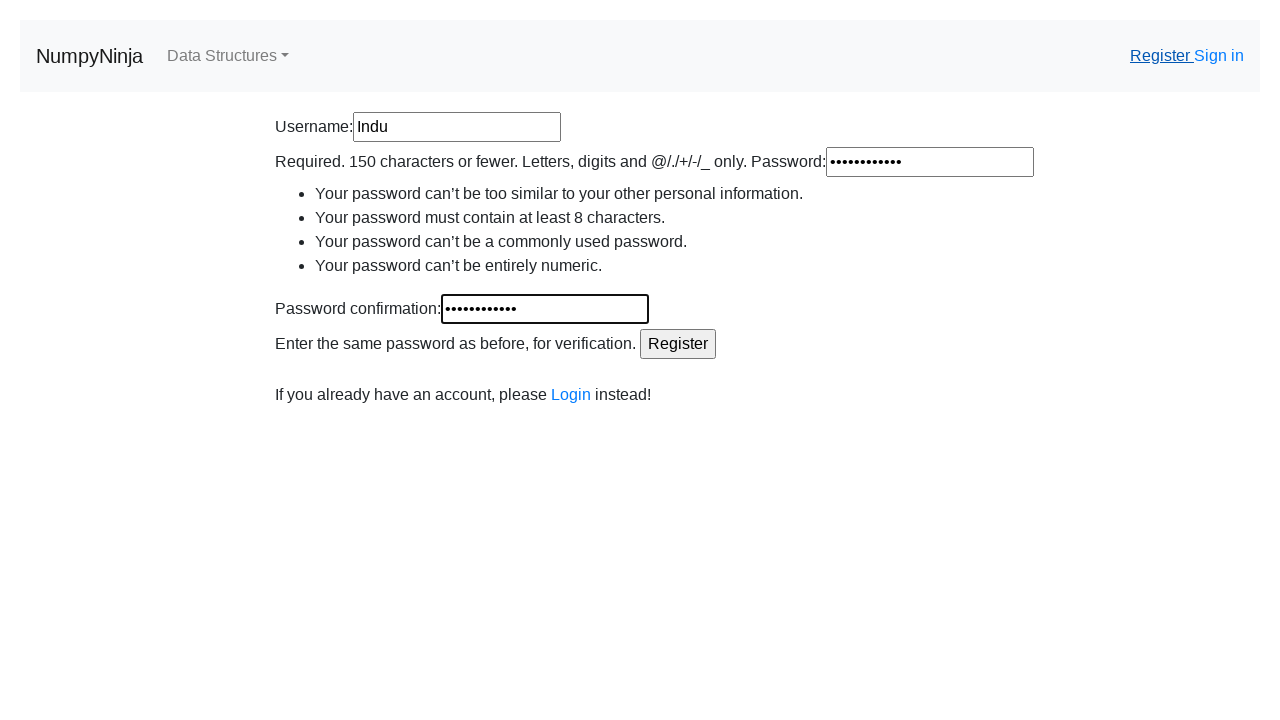

Clicked Register button to submit registration form at (678, 344) on xpath=//input[@value='Register']
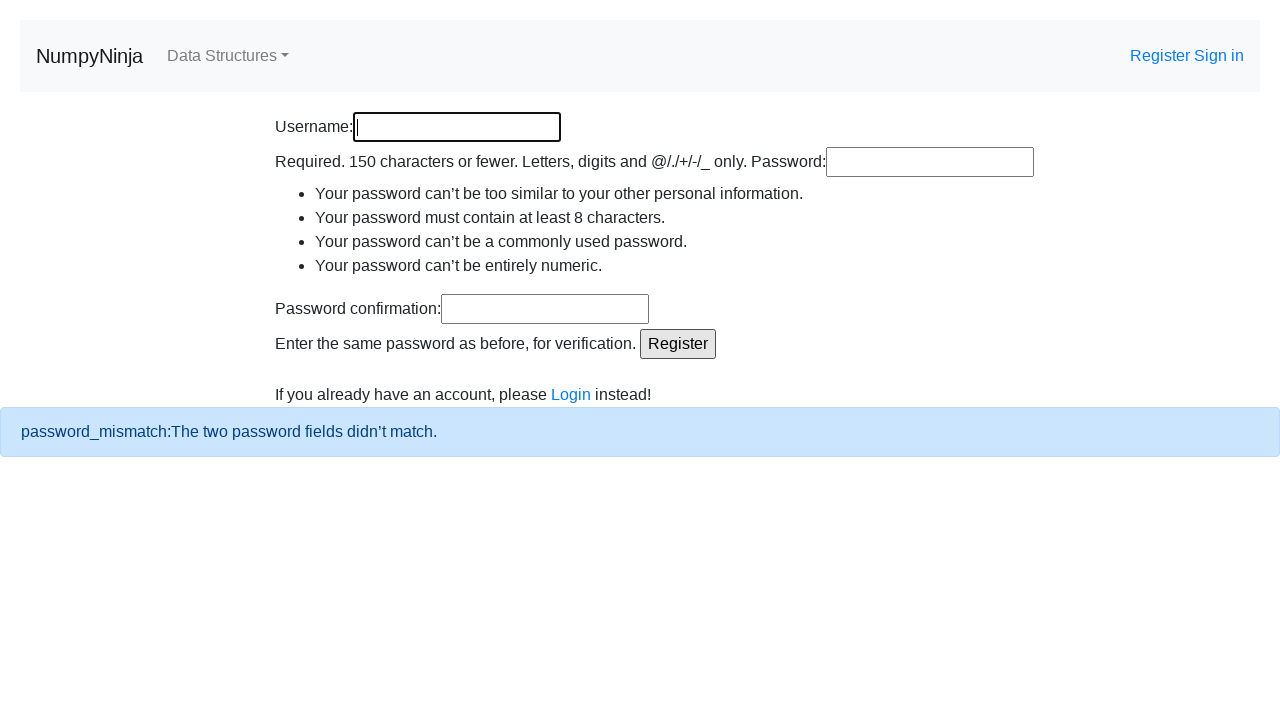

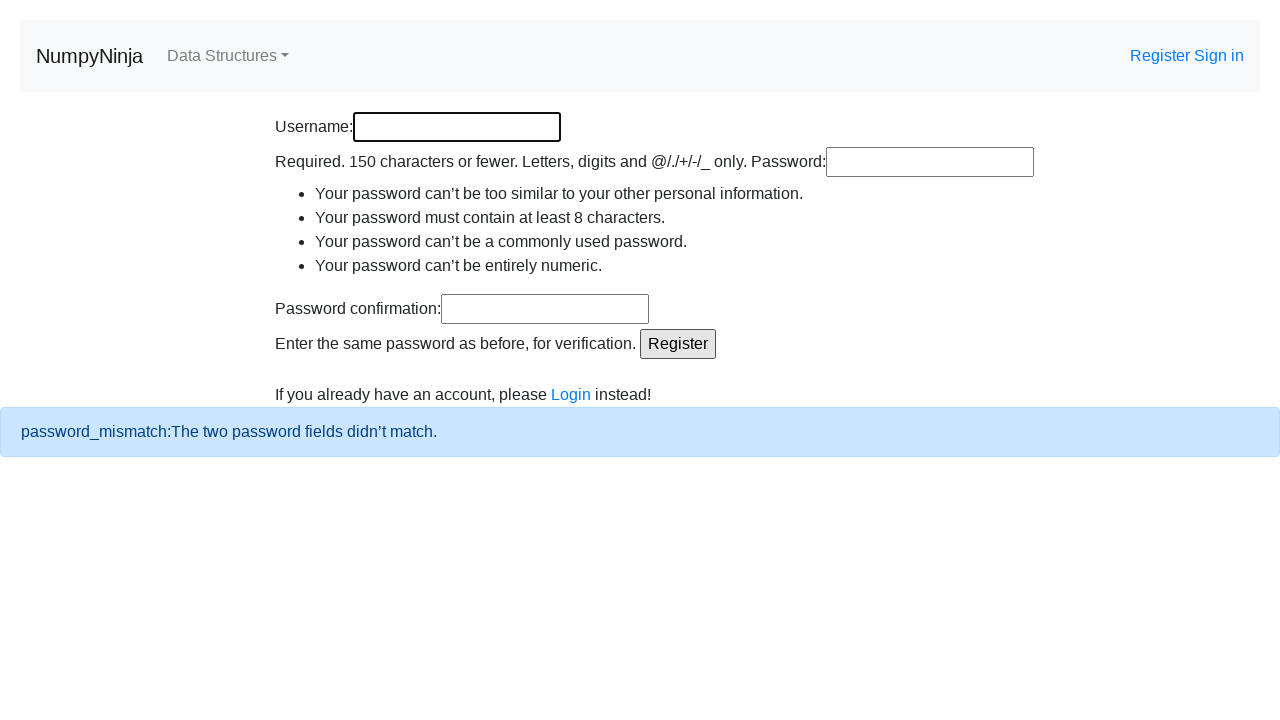